Tests clicking the certificate registration button and verifies navigation to the state exam page

Starting URL: https://en.together.edu.pl

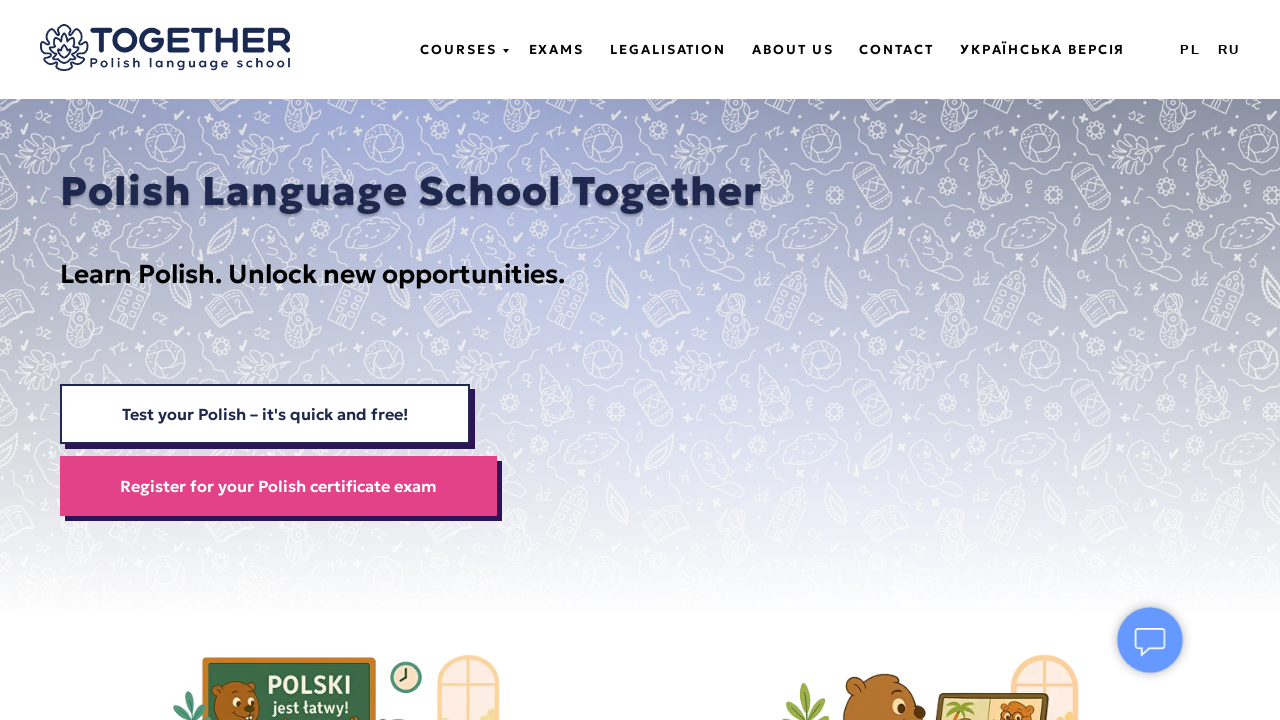

Clicked the 'Register for your certificate' button at (278, 486) on a:has-text('Register for your certificate'), a:has-text('certificate')
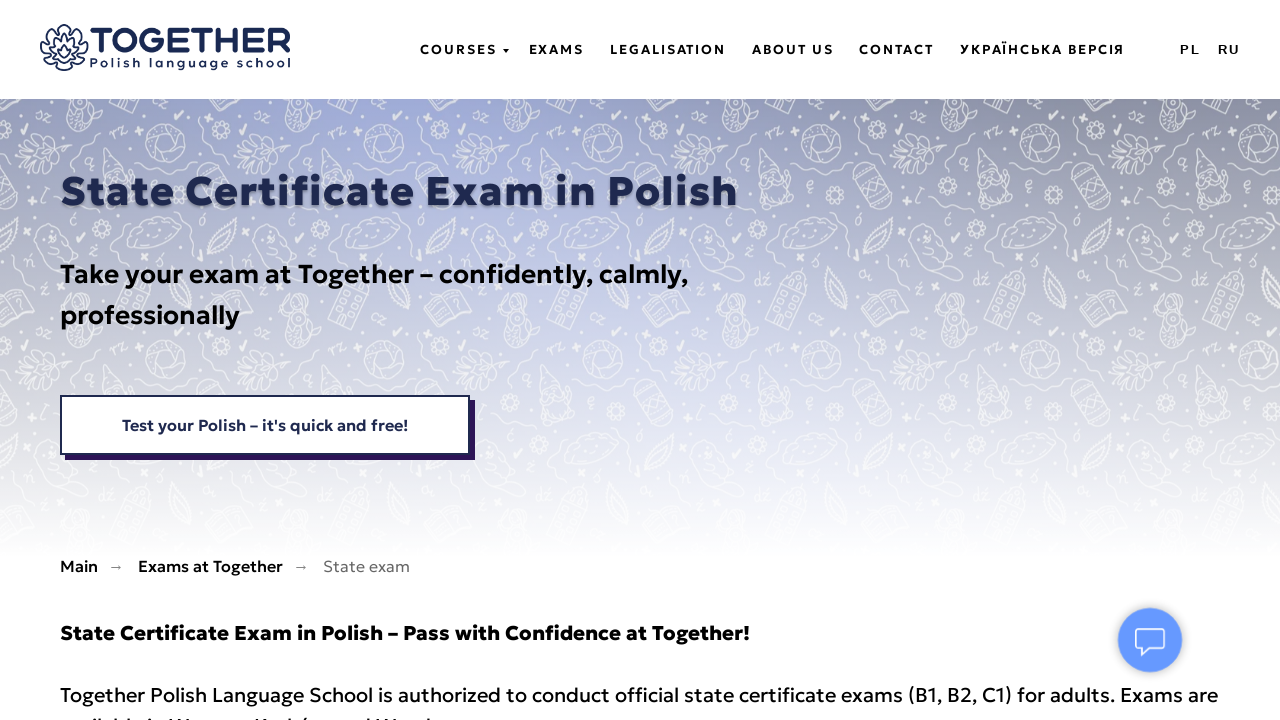

Navigated to state exam page (URL contains '/stateexam')
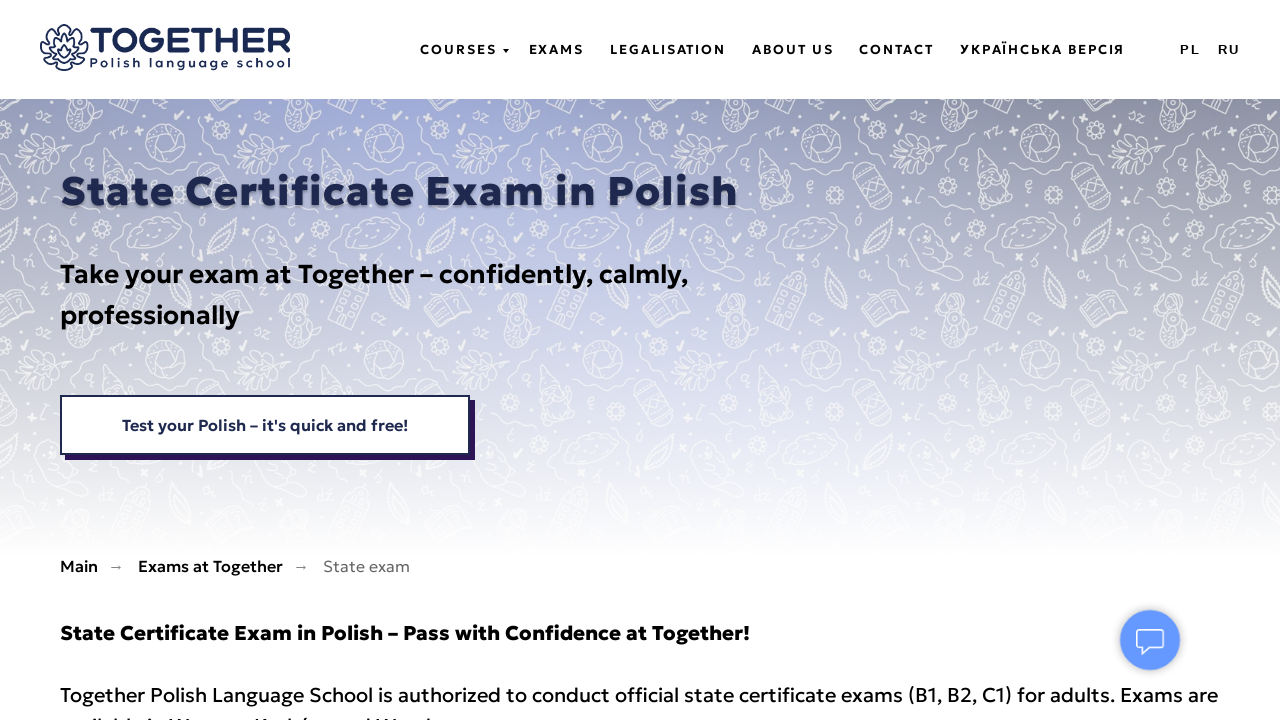

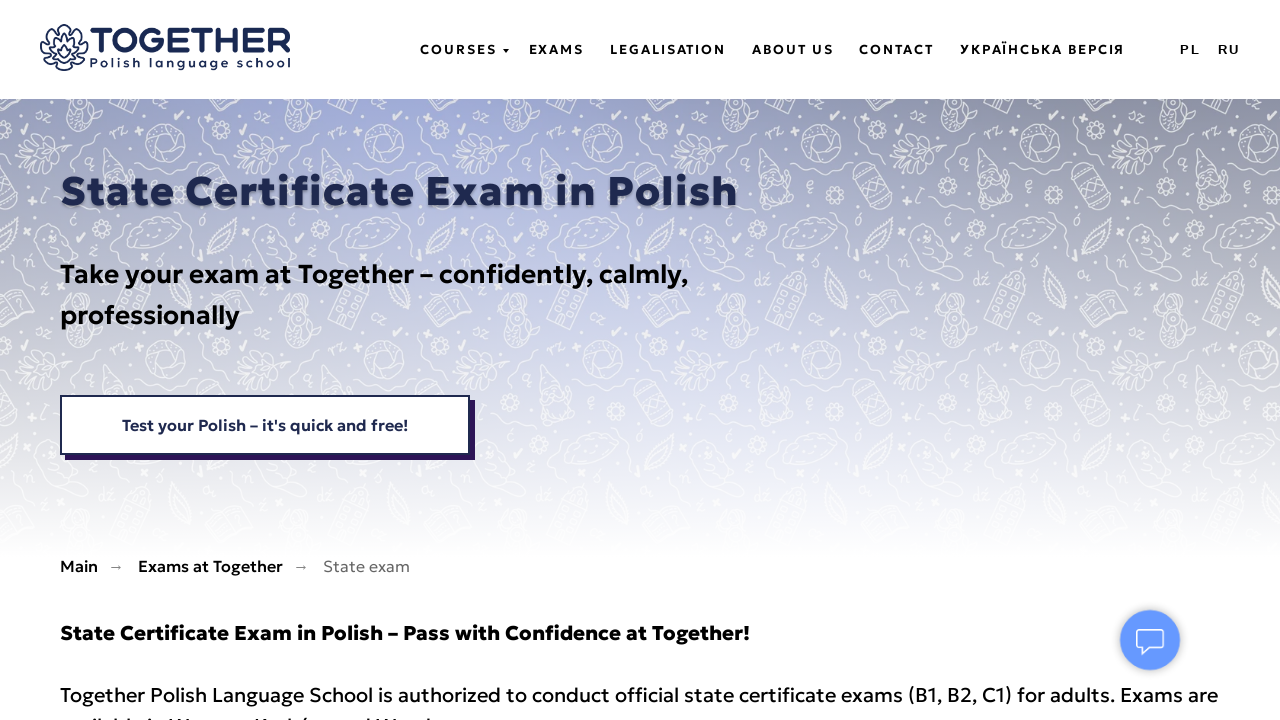